Tests container-restricted dragging by clicking the Container Restriction tab and dragging a box element within its container bounds

Starting URL: https://demoqa.com/dragabble

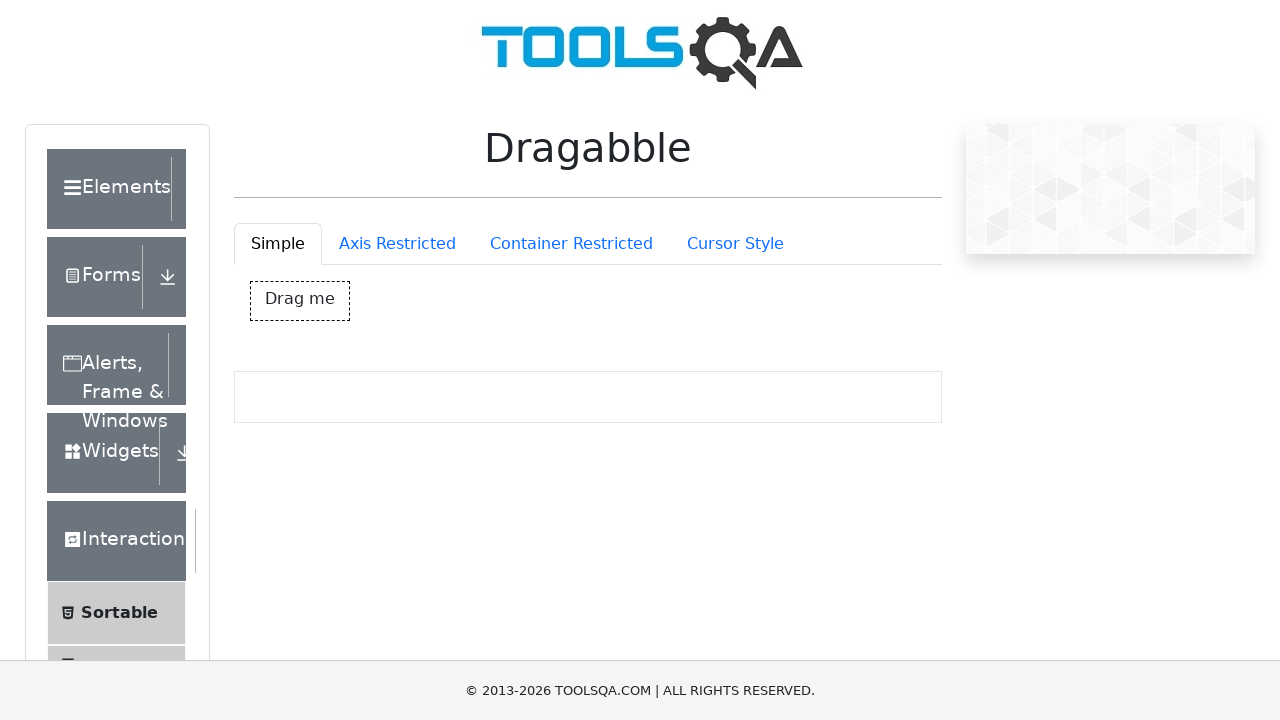

Clicked on Container Restriction tab at (571, 244) on #draggableExample-tab-containerRestriction
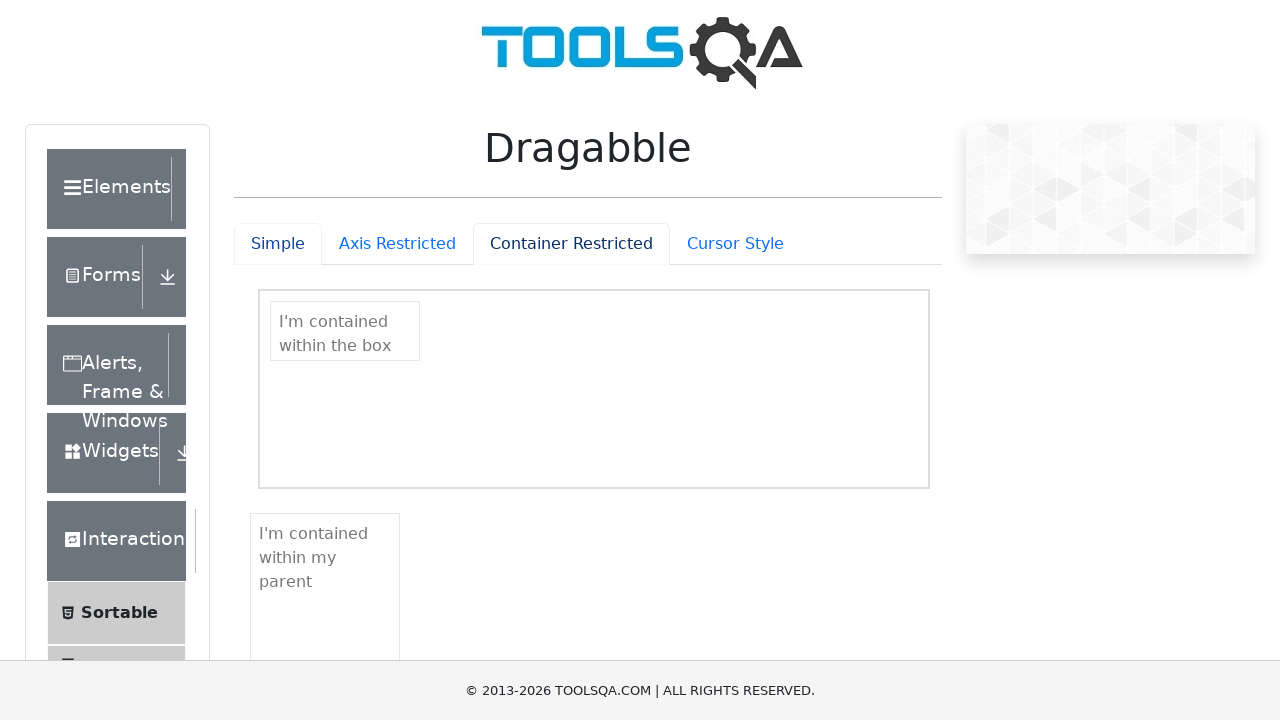

Container restricted element became visible
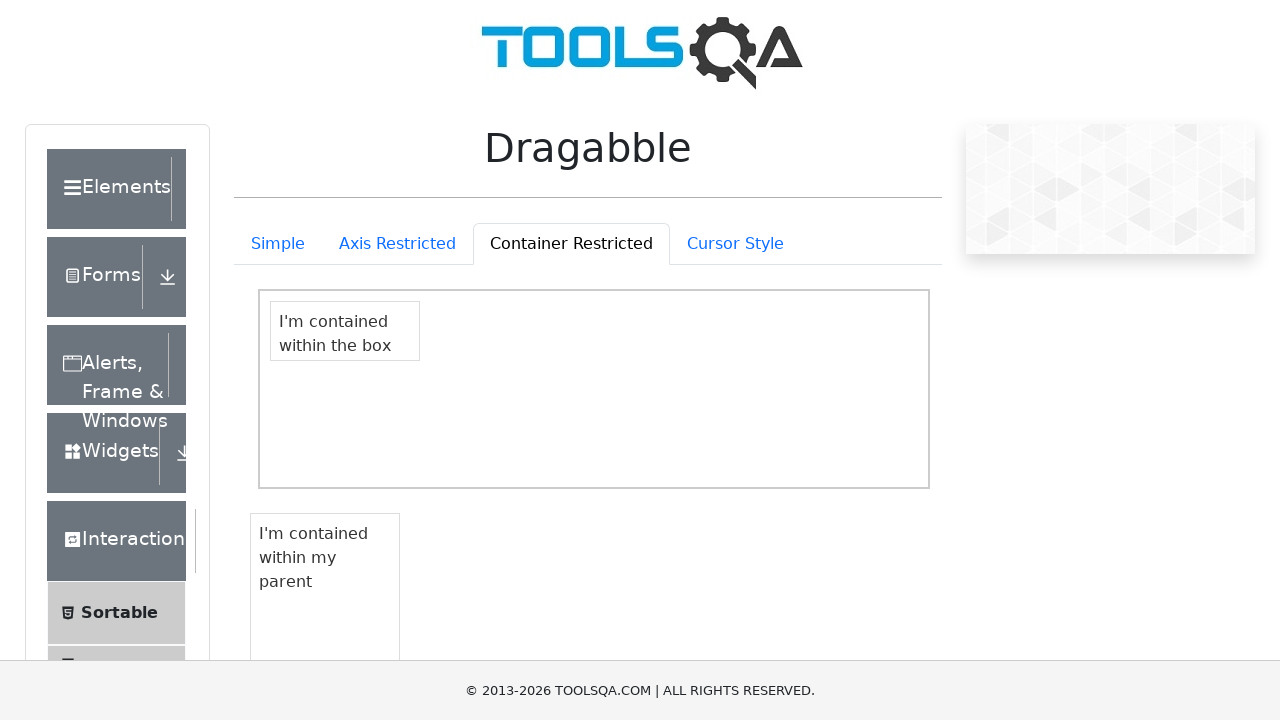

Located source draggable box element
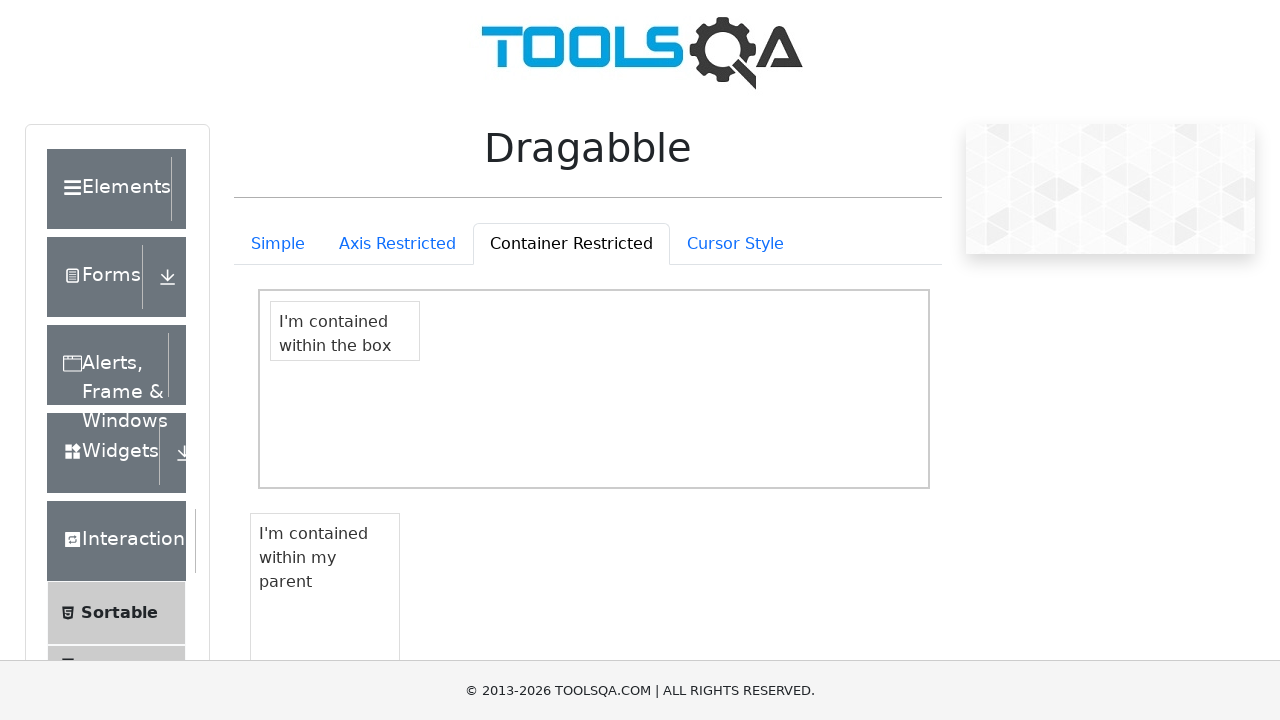

Located target drop location within container
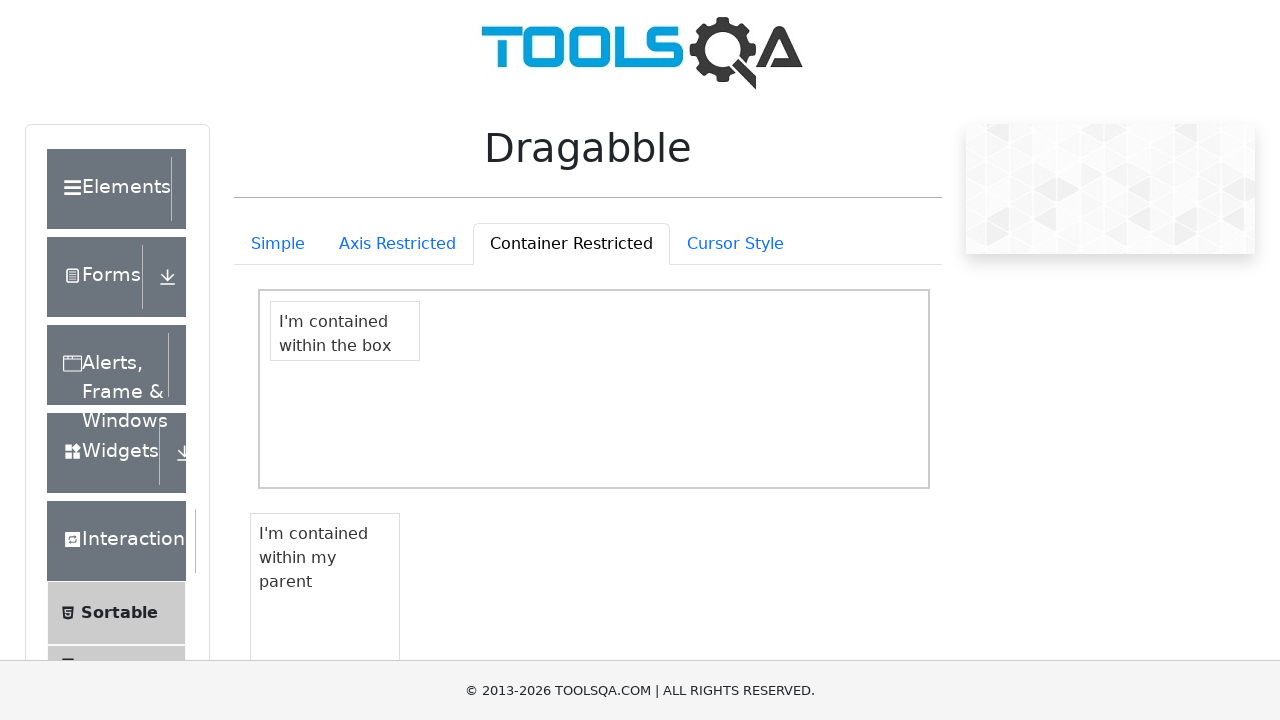

Dragged box element to target location within container bounds at (313, 534)
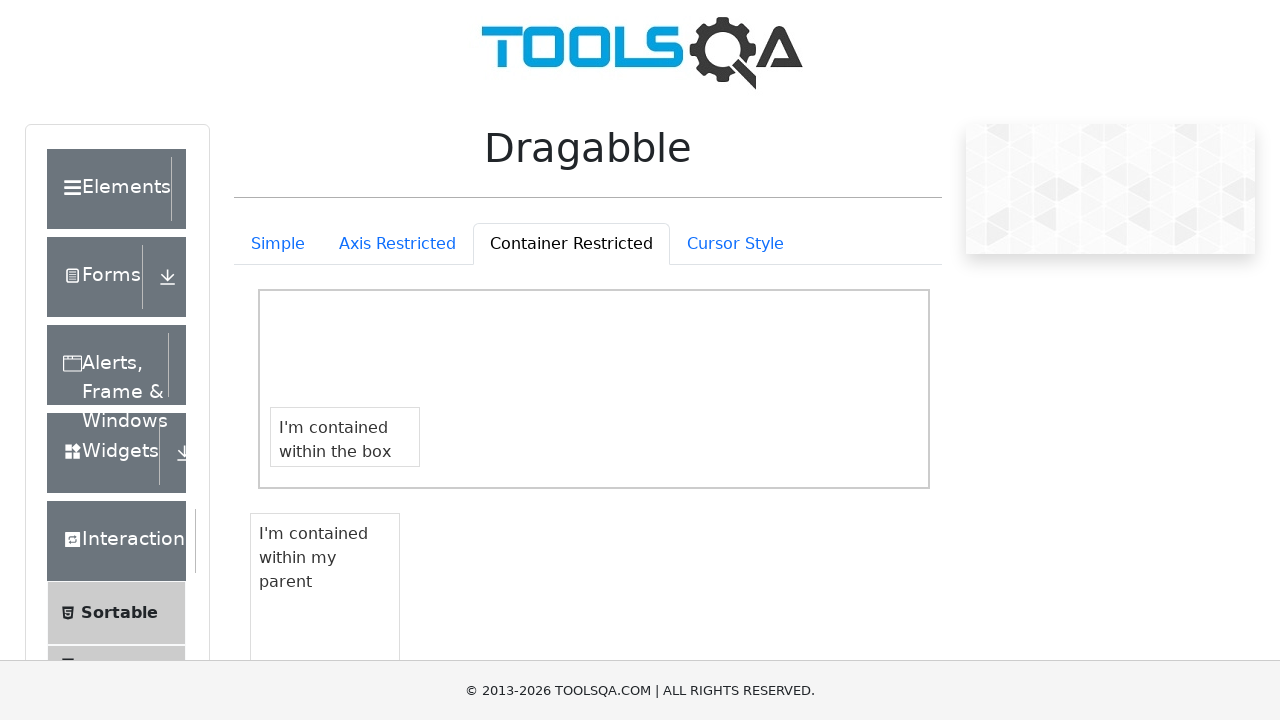

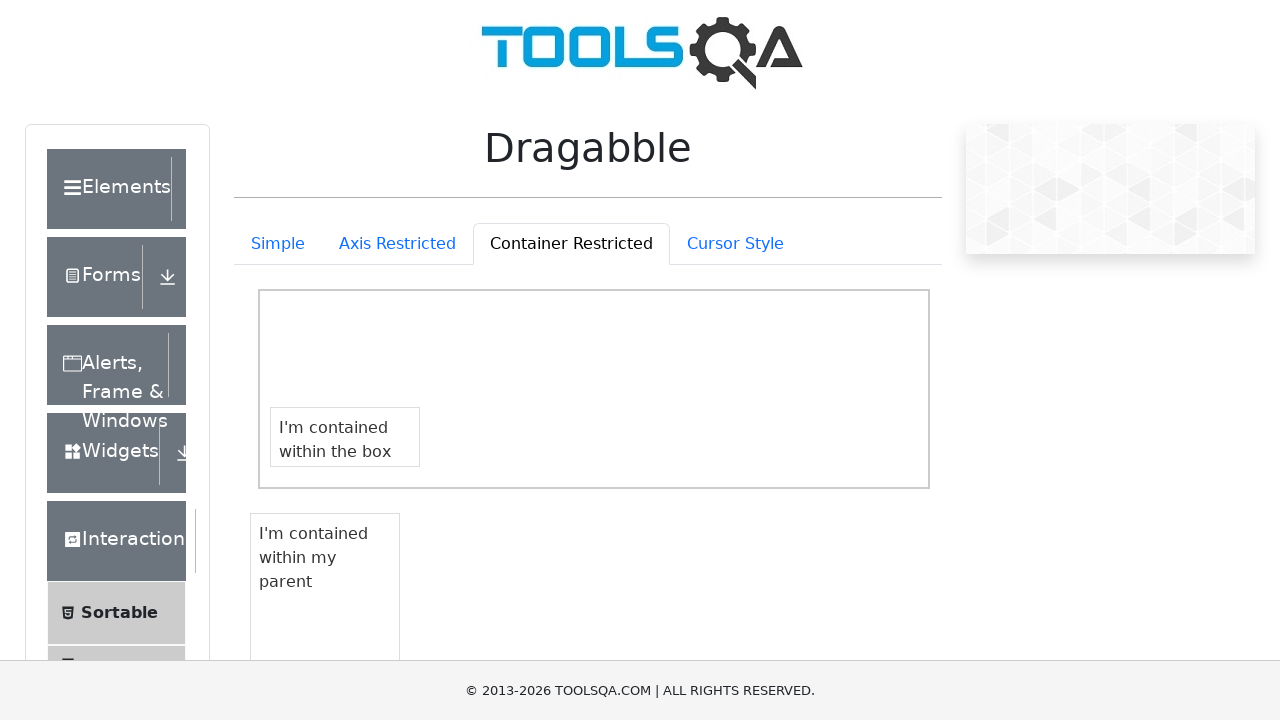